Tests jQuery custom dropdown by clicking to open it, selecting option "19", and verifying the selection is displayed.

Starting URL: http://jqueryui.com/resources/demos/selectmenu/default.html

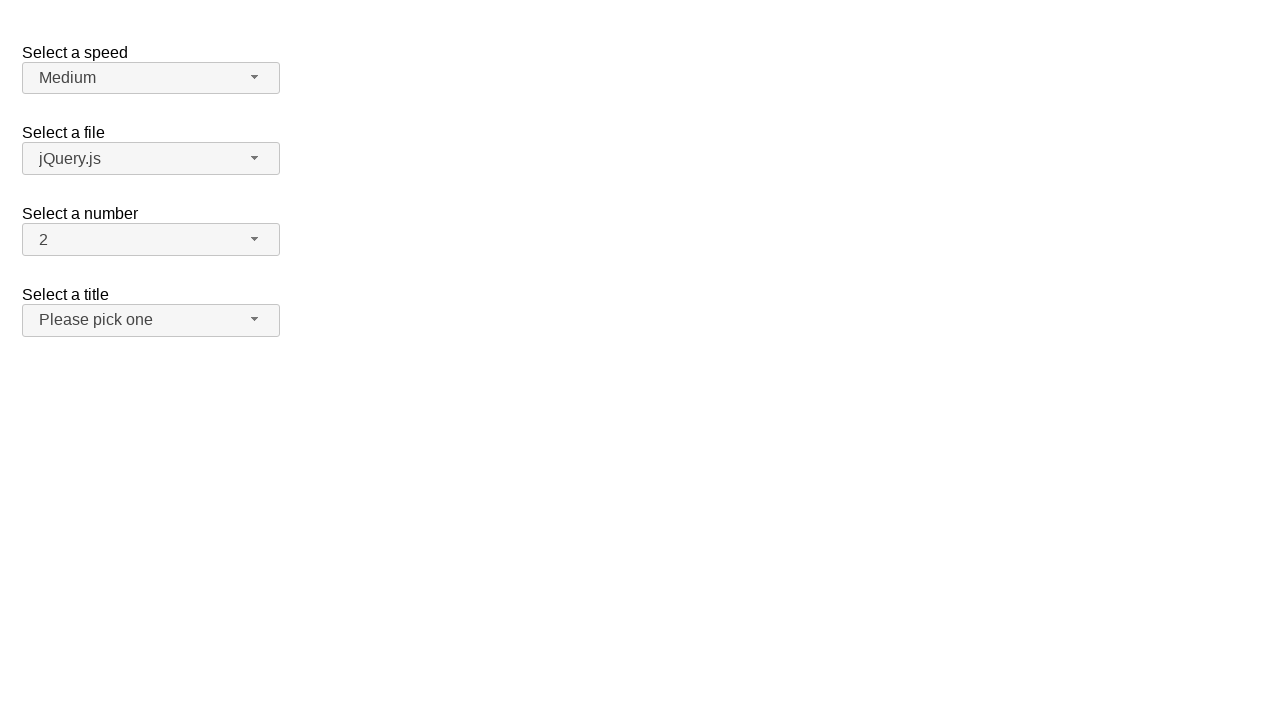

Clicked jQuery dropdown button to open it at (151, 240) on span#number-button
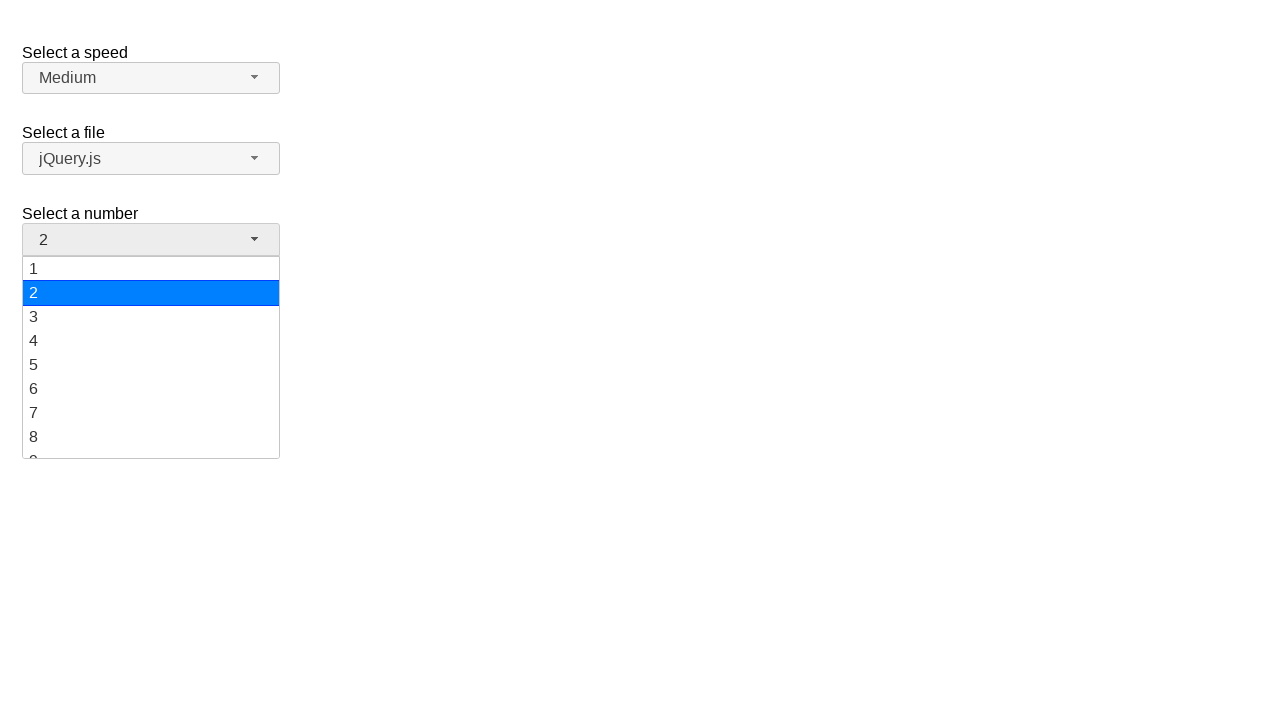

Dropdown options appeared
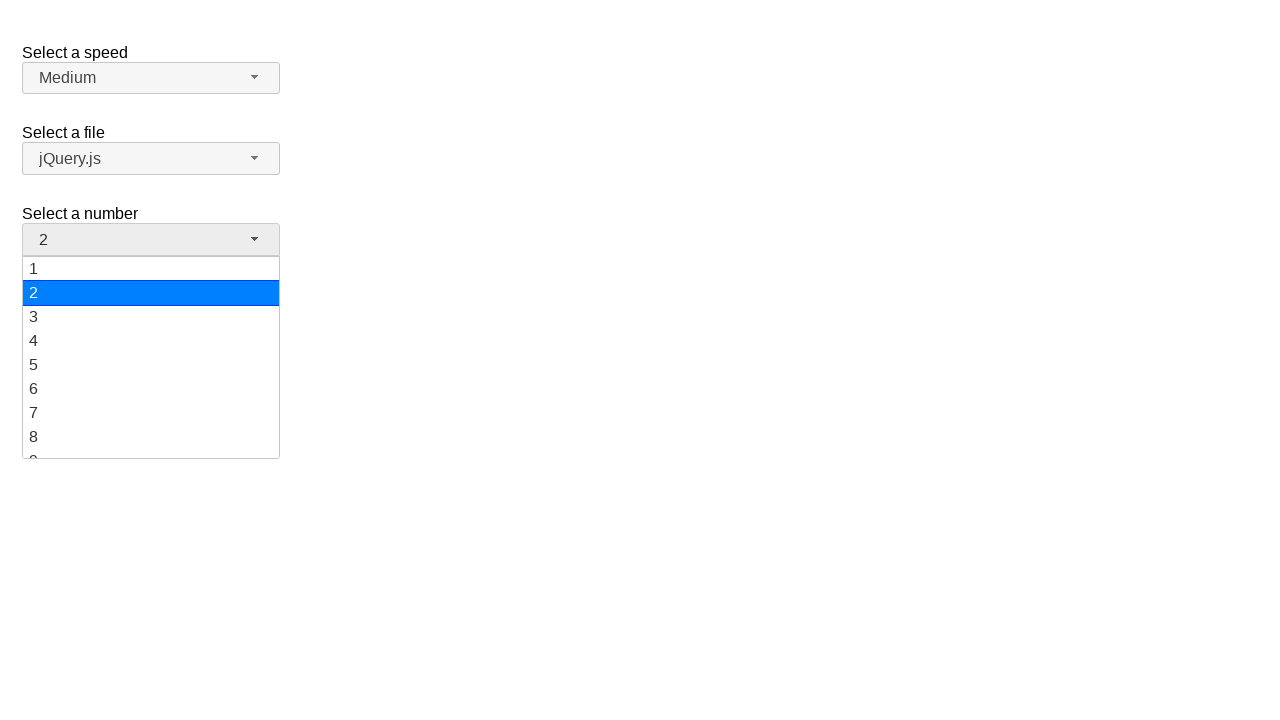

Selected option '19' from dropdown at (151, 445) on div[role='option']:has-text('19')
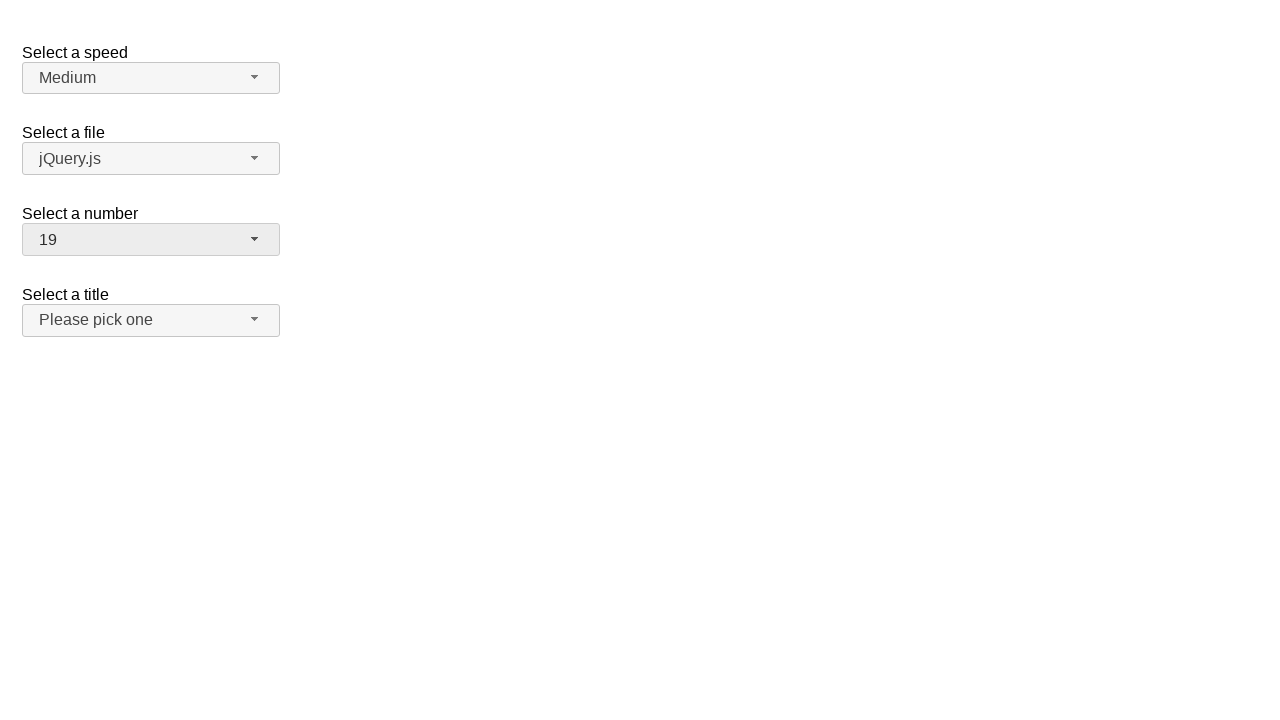

Verified that option '19' is displayed as selected in the dropdown
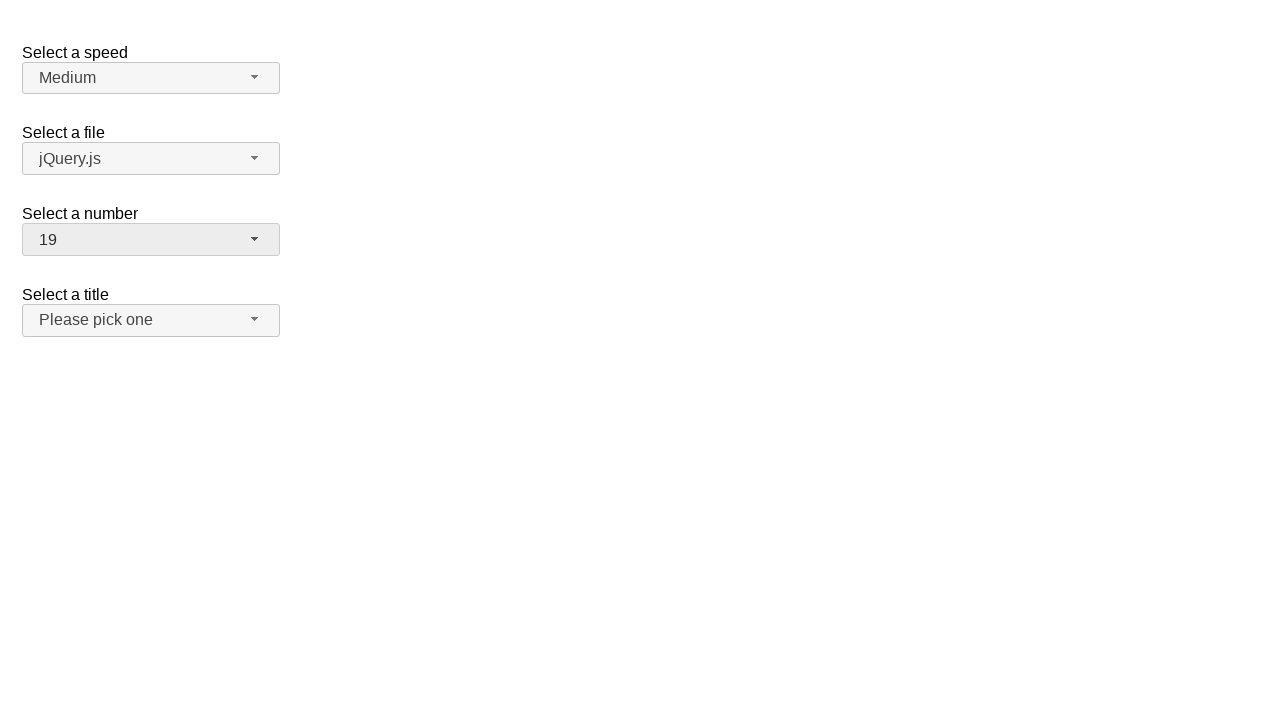

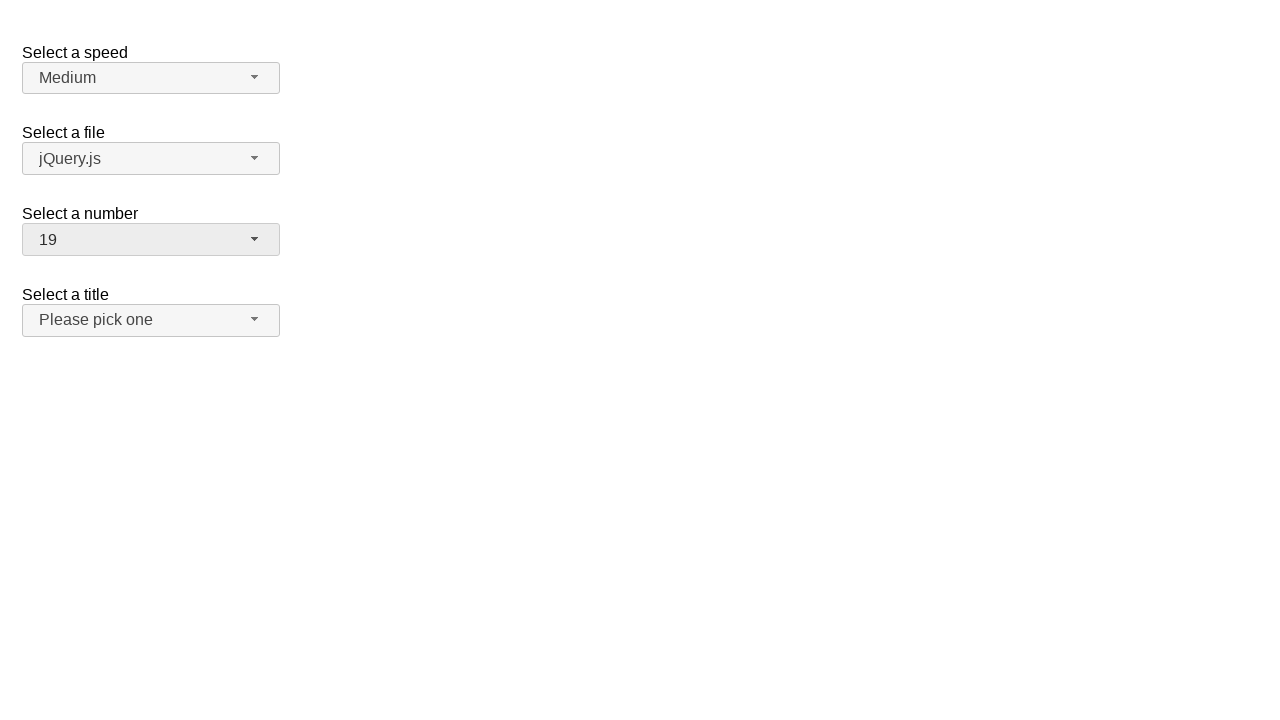